Navigates through a paginated table by clicking the Next button multiple times to verify table navigation functionality

Starting URL: https://rori4.github.io/selenium-practice/#/pages/tables/smart-table

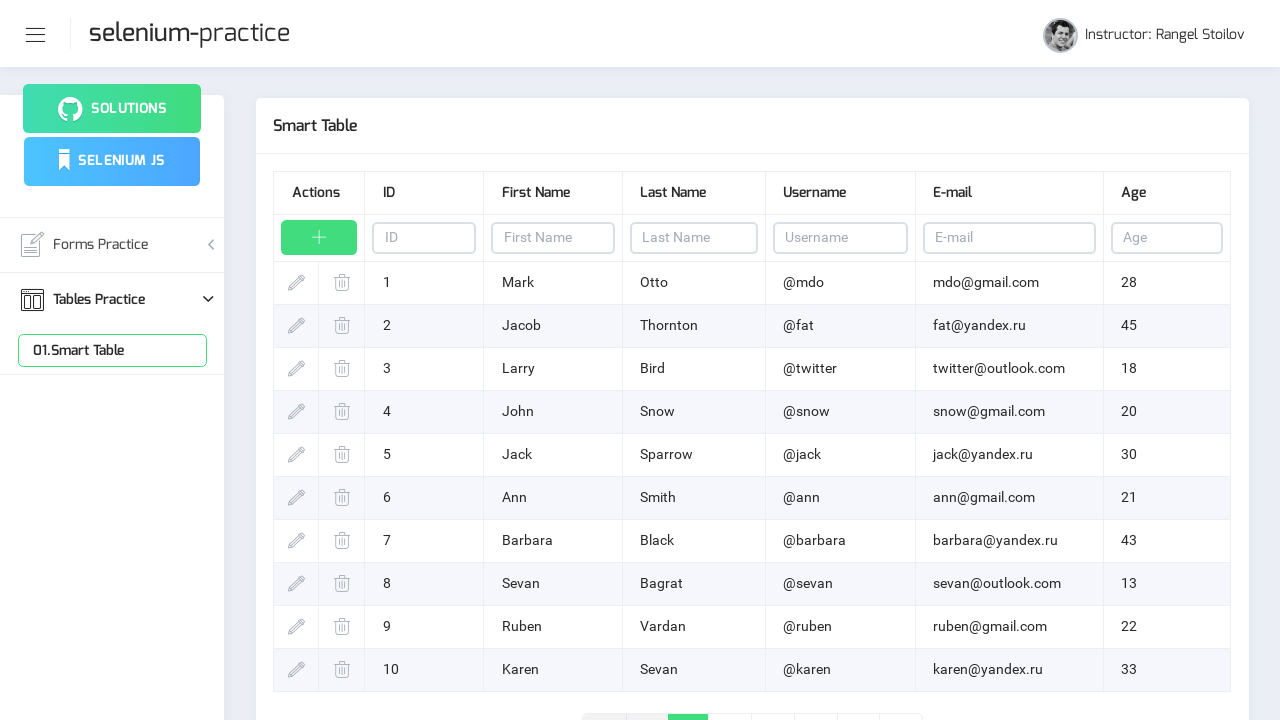

Waited for table rows to load on page 1
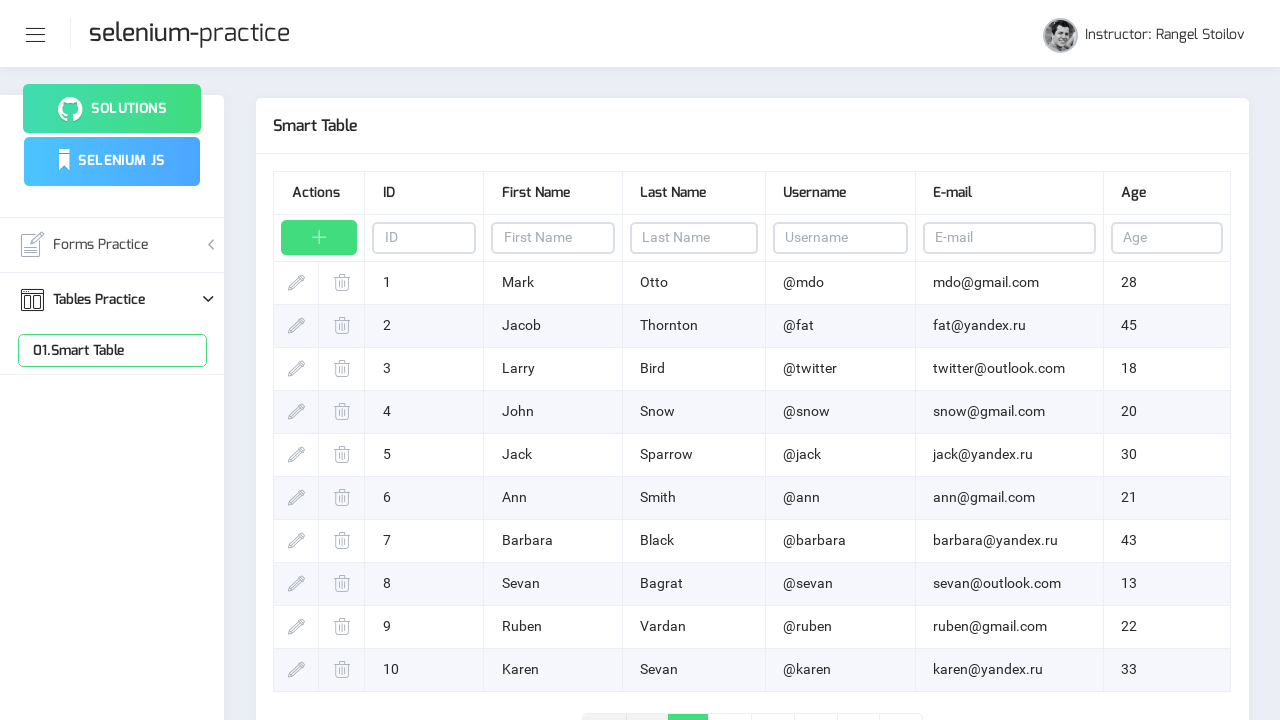

Retrieved 10 table rows from page 1
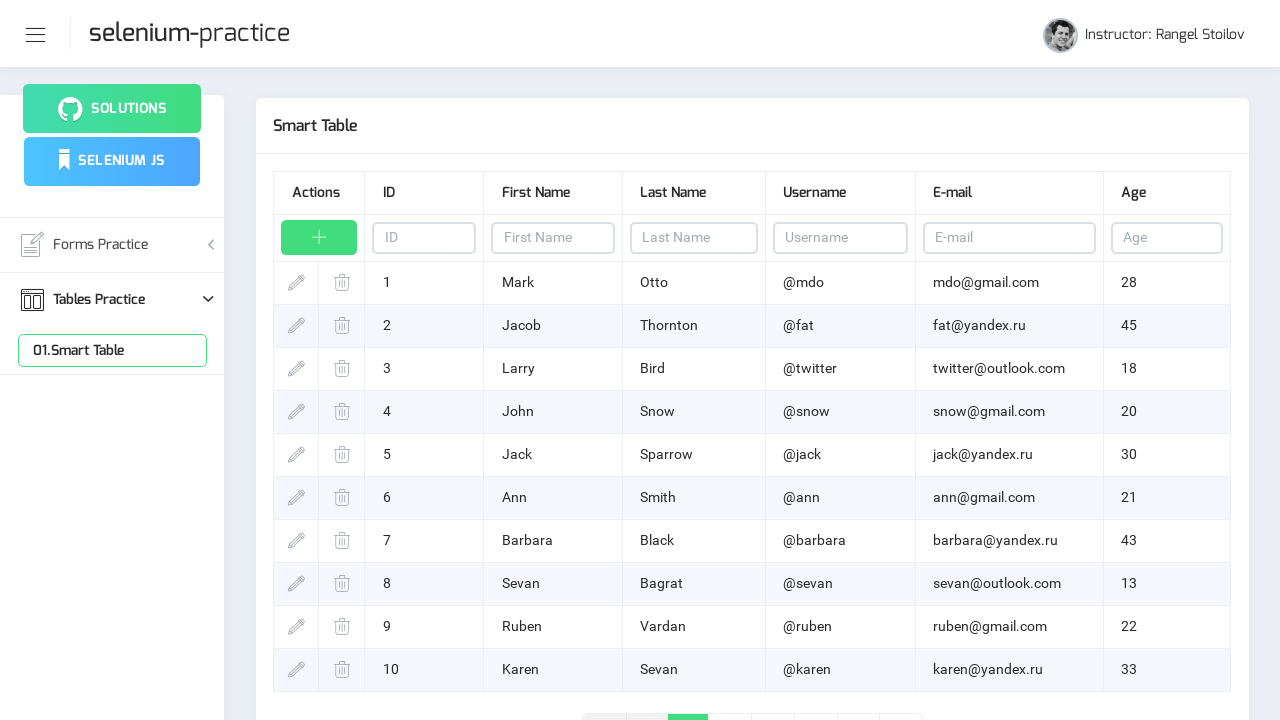

Clicked Next button to navigate from page 1 to page 2 at (858, 701) on xpath=//a[@aria-label='Next']
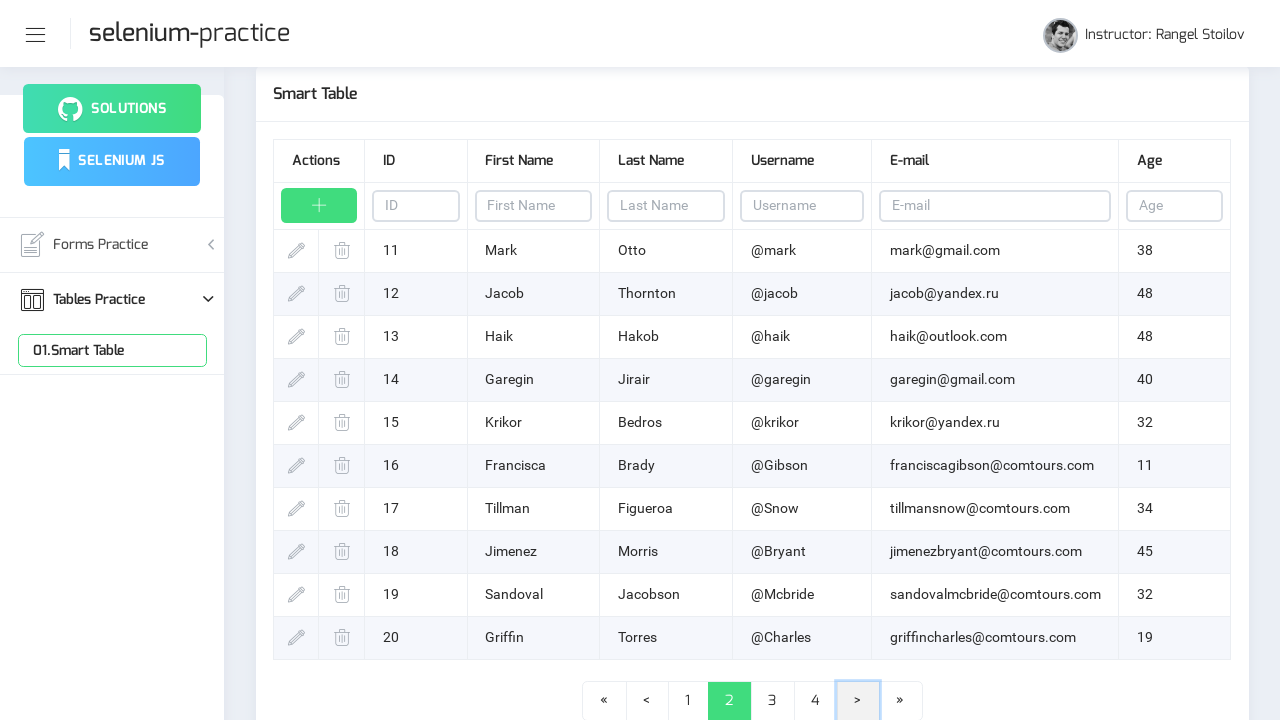

Waited for table rows to load on page 2
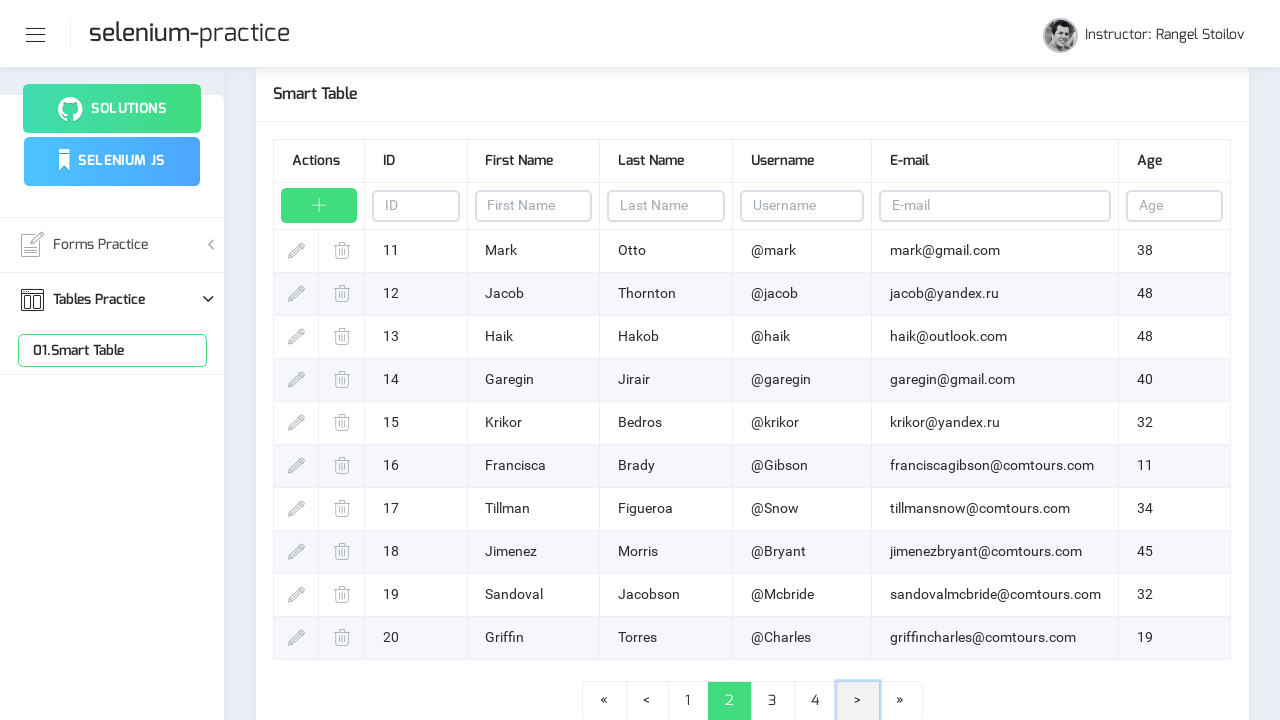

Retrieved 10 table rows from page 2
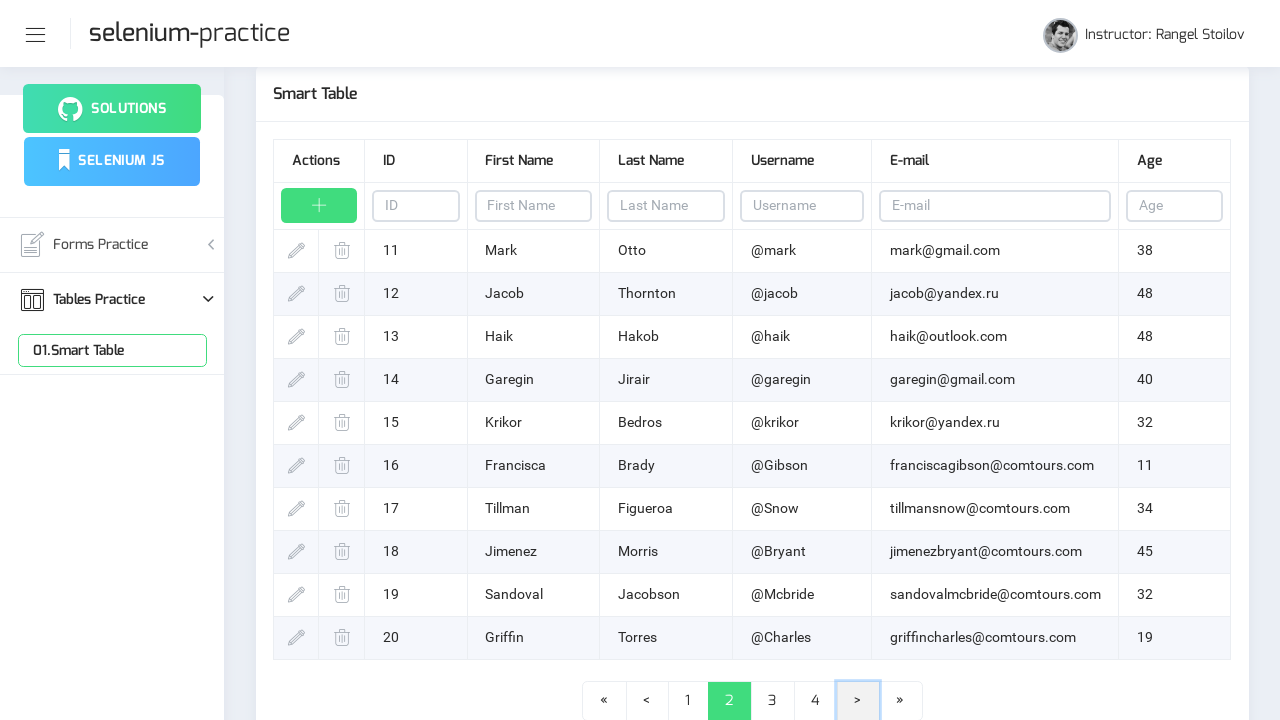

Clicked Next button to navigate from page 2 to page 3 at (858, 701) on xpath=//a[@aria-label='Next']
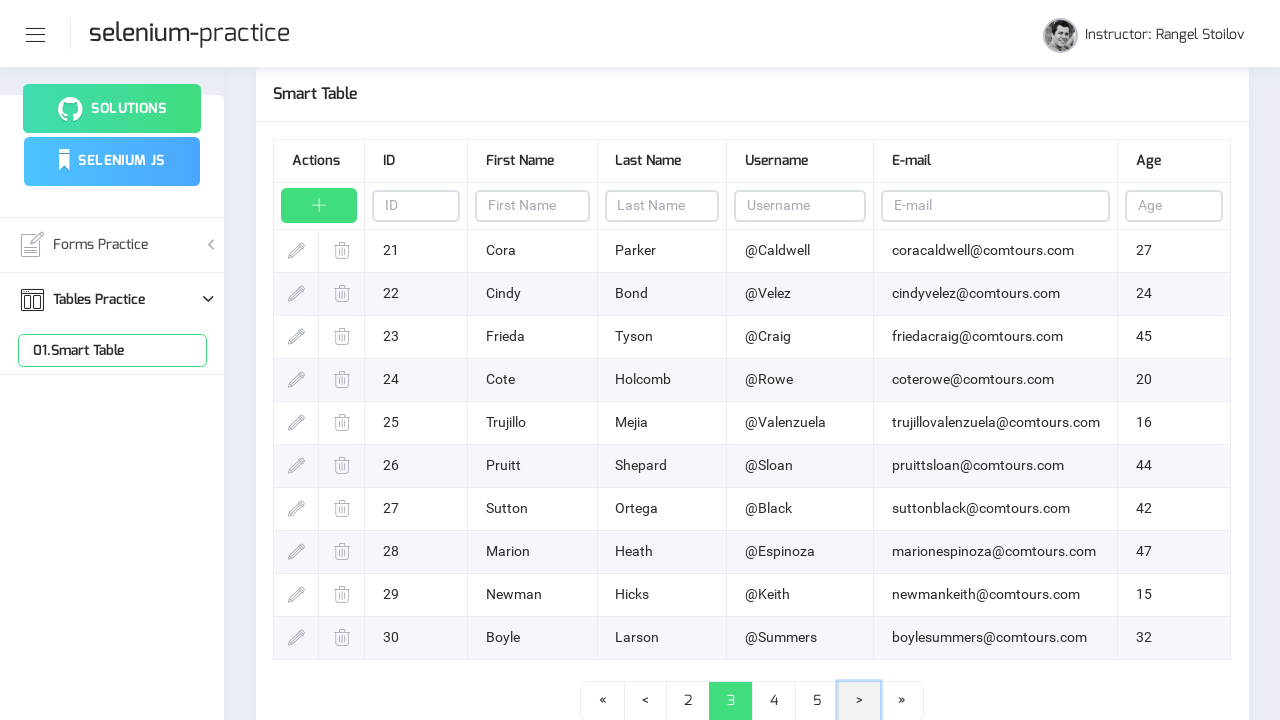

Waited for table rows to load on page 3
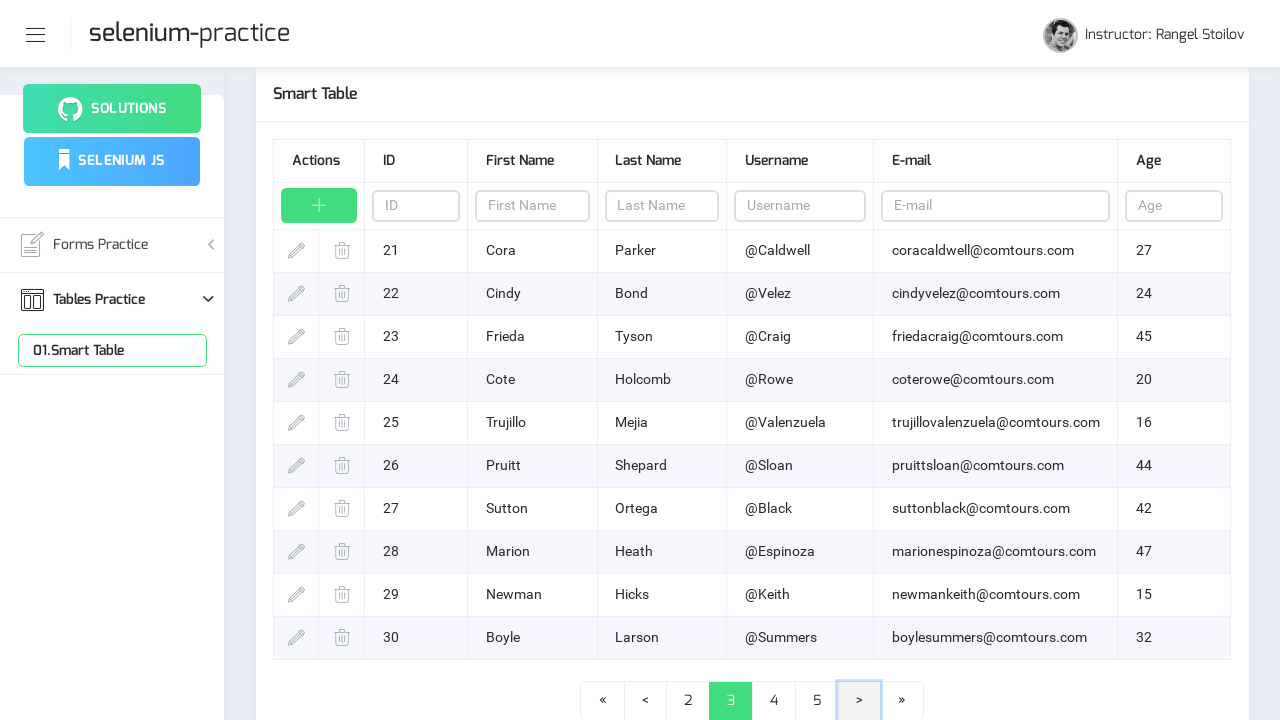

Retrieved 10 table rows from page 3
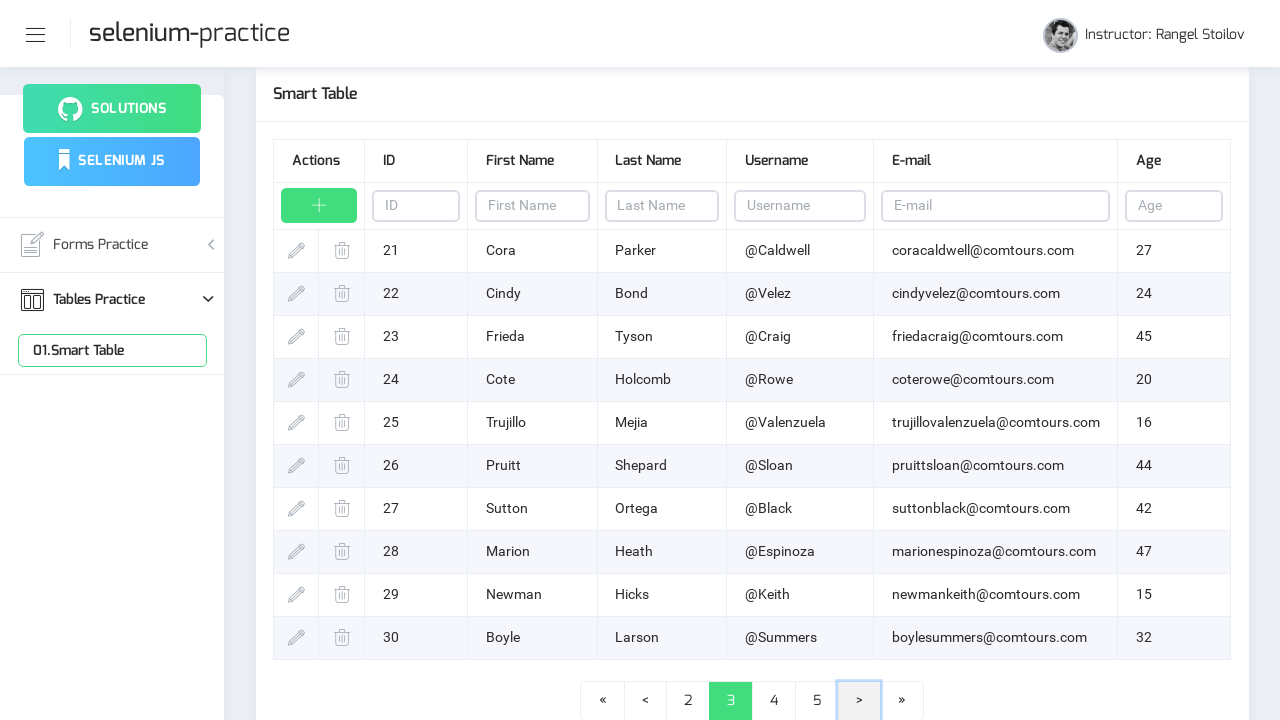

Clicked Next button to navigate from page 3 to page 4 at (859, 701) on xpath=//a[@aria-label='Next']
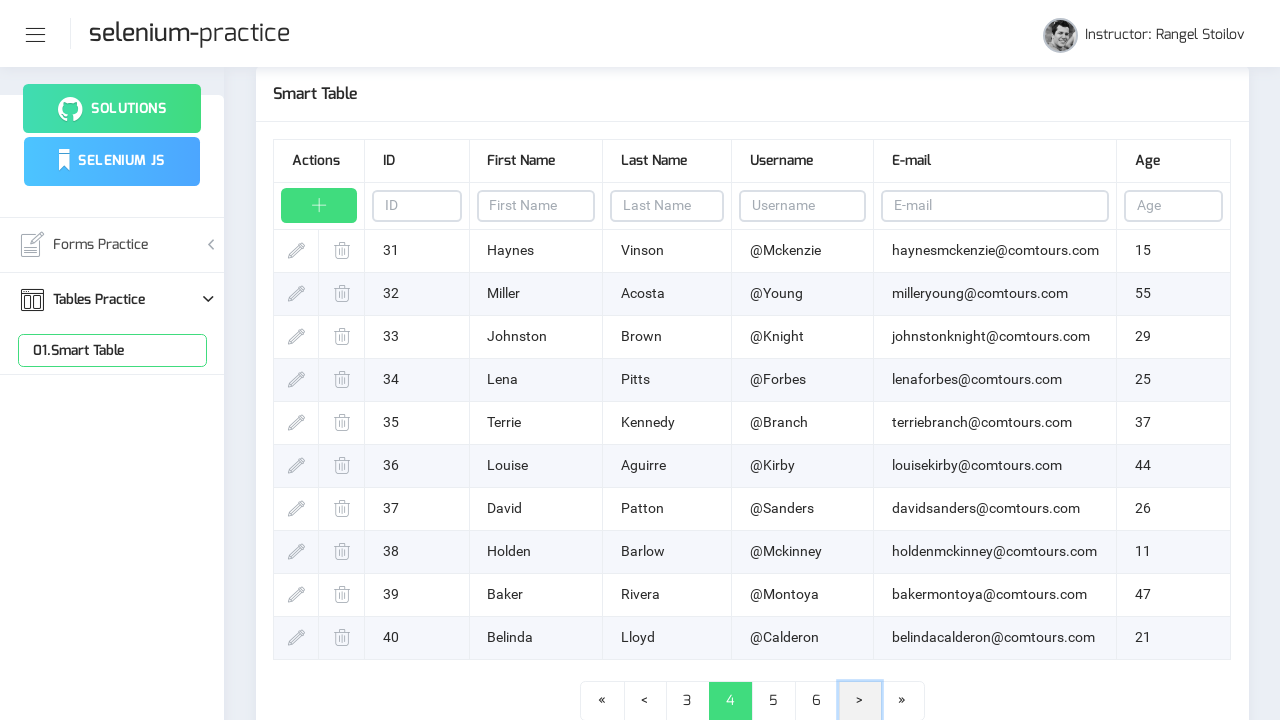

Waited for table rows to load on page 4
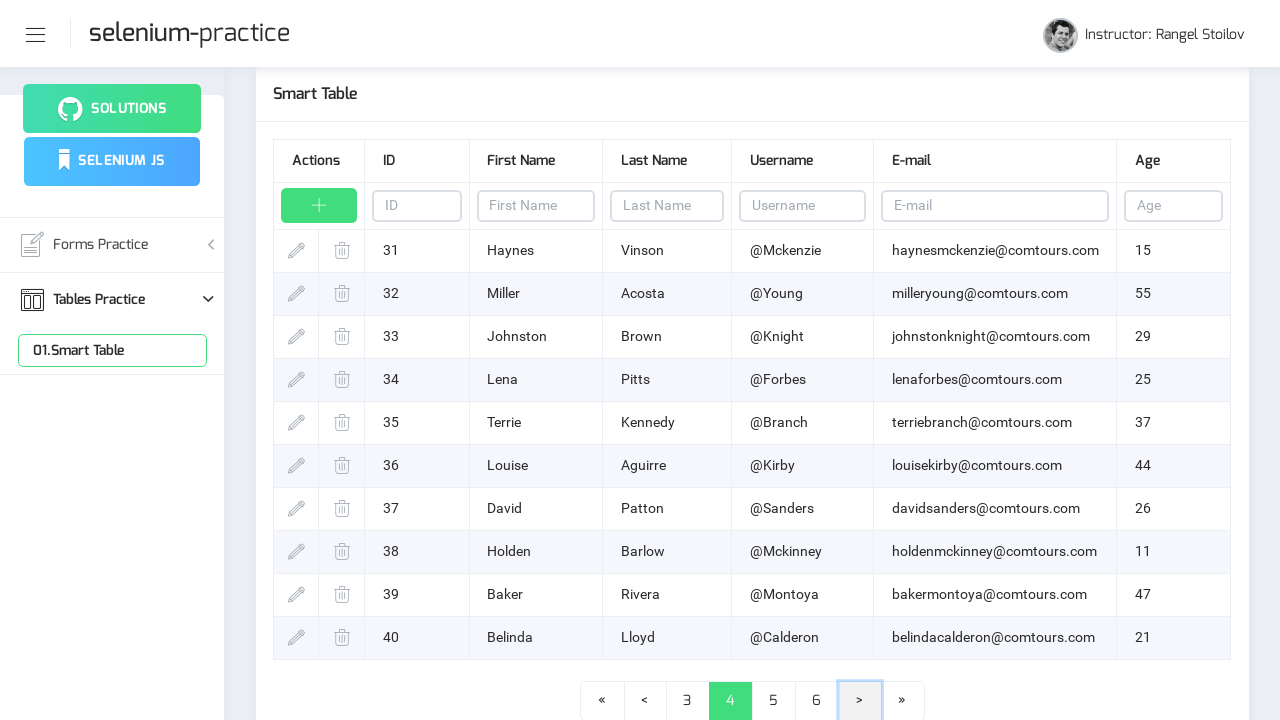

Retrieved 10 table rows from page 4
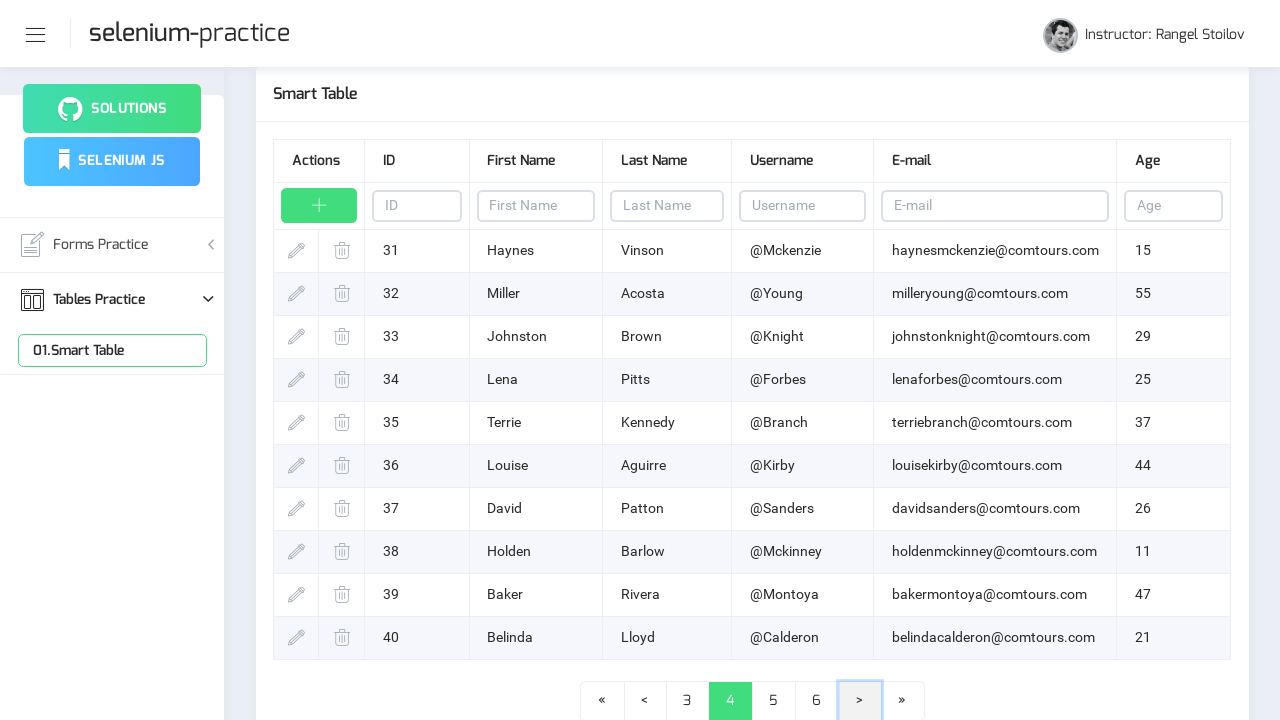

Clicked Next button to navigate from page 4 to page 5 at (860, 701) on xpath=//a[@aria-label='Next']
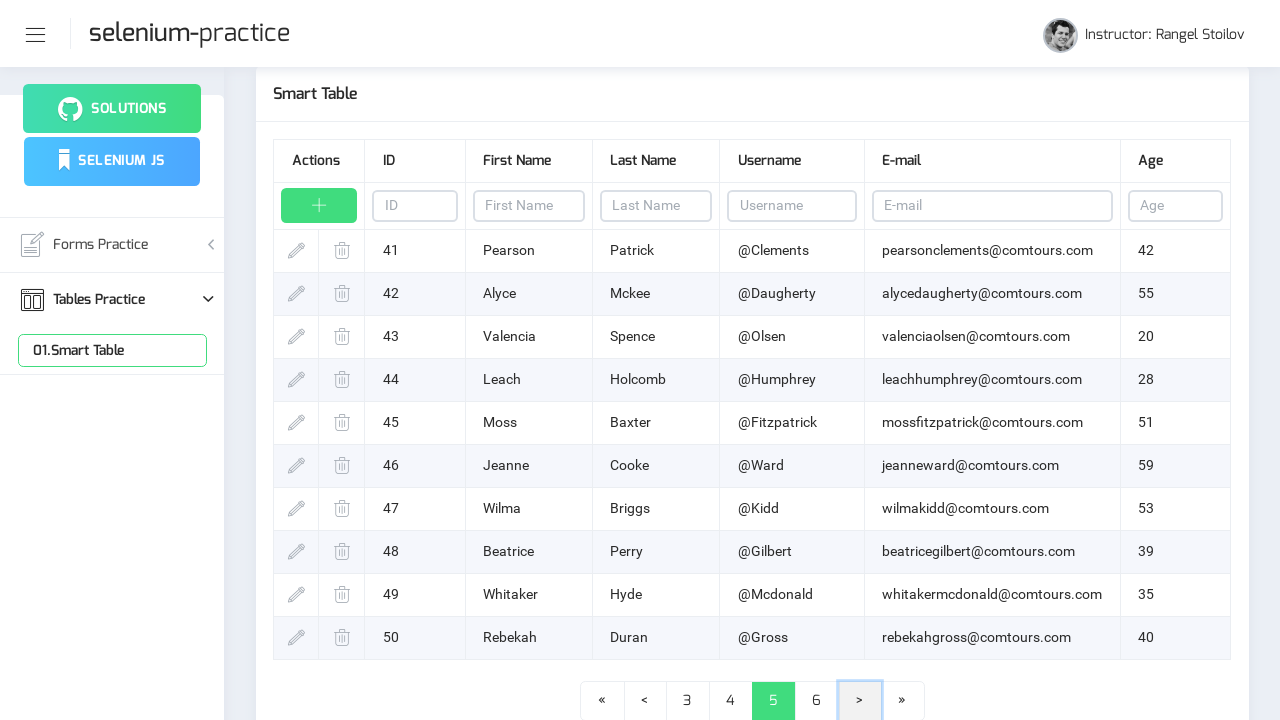

Waited for table rows to load on page 5
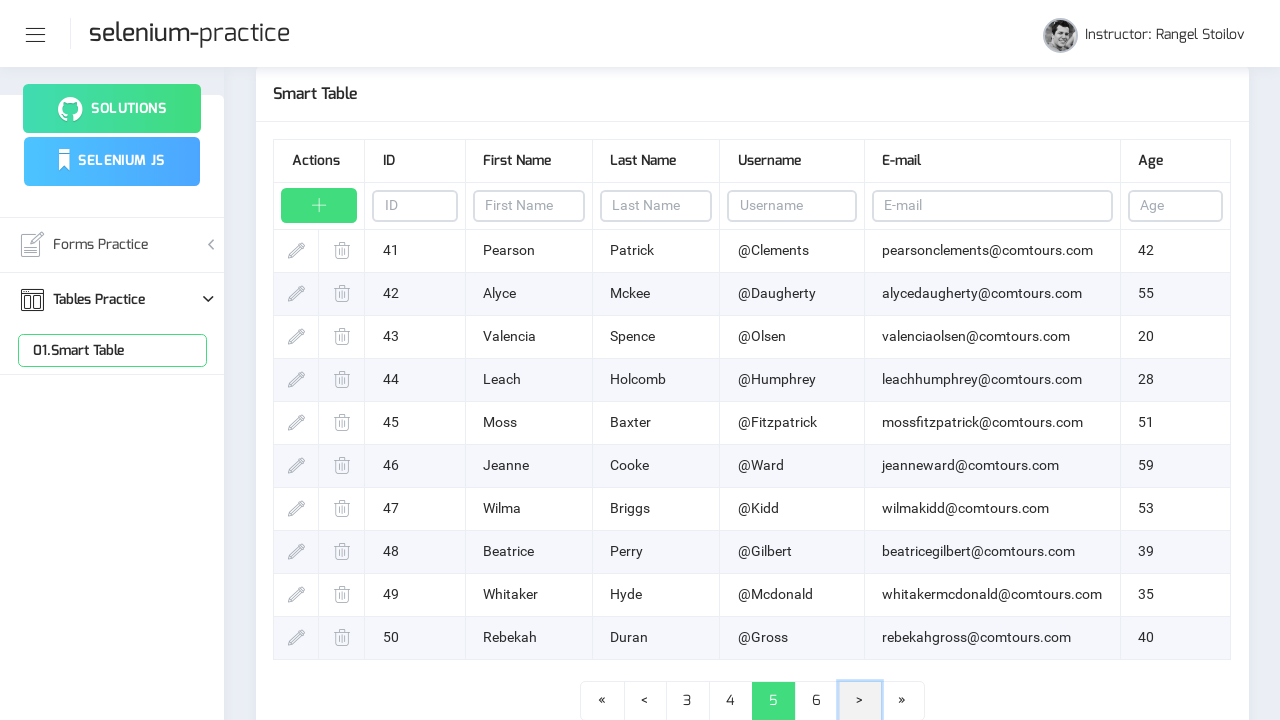

Retrieved 10 table rows from page 5
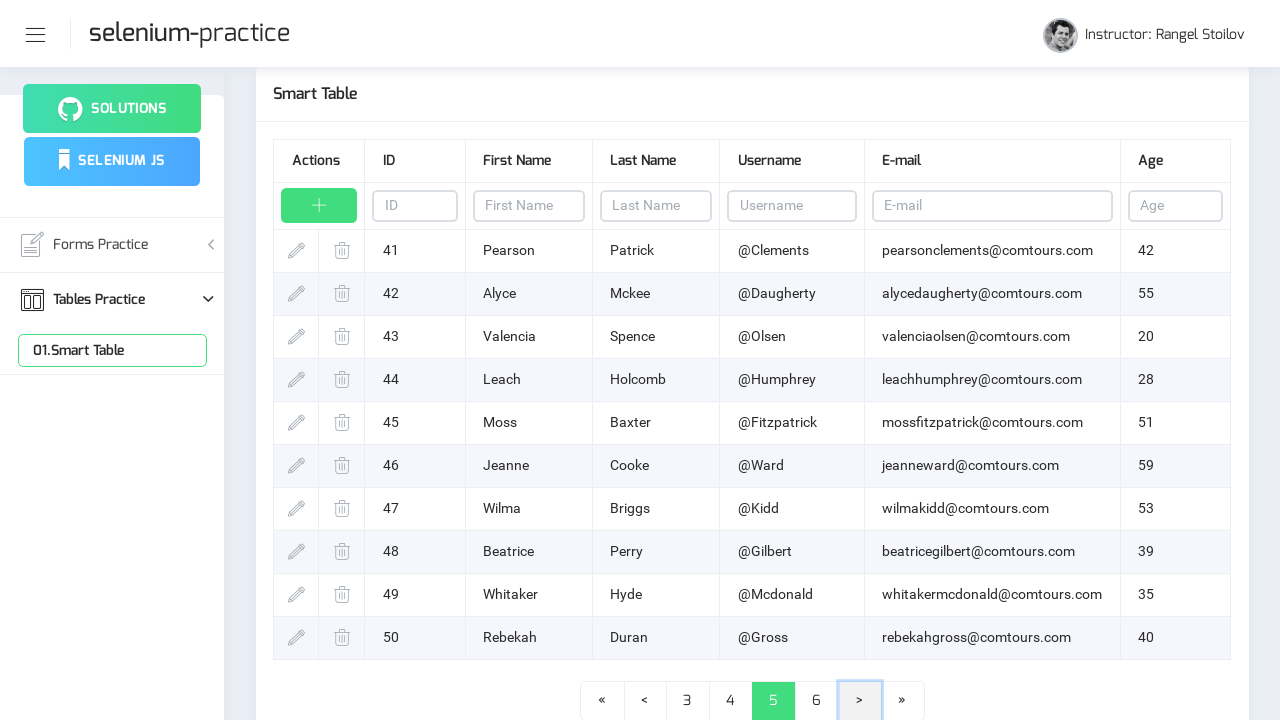

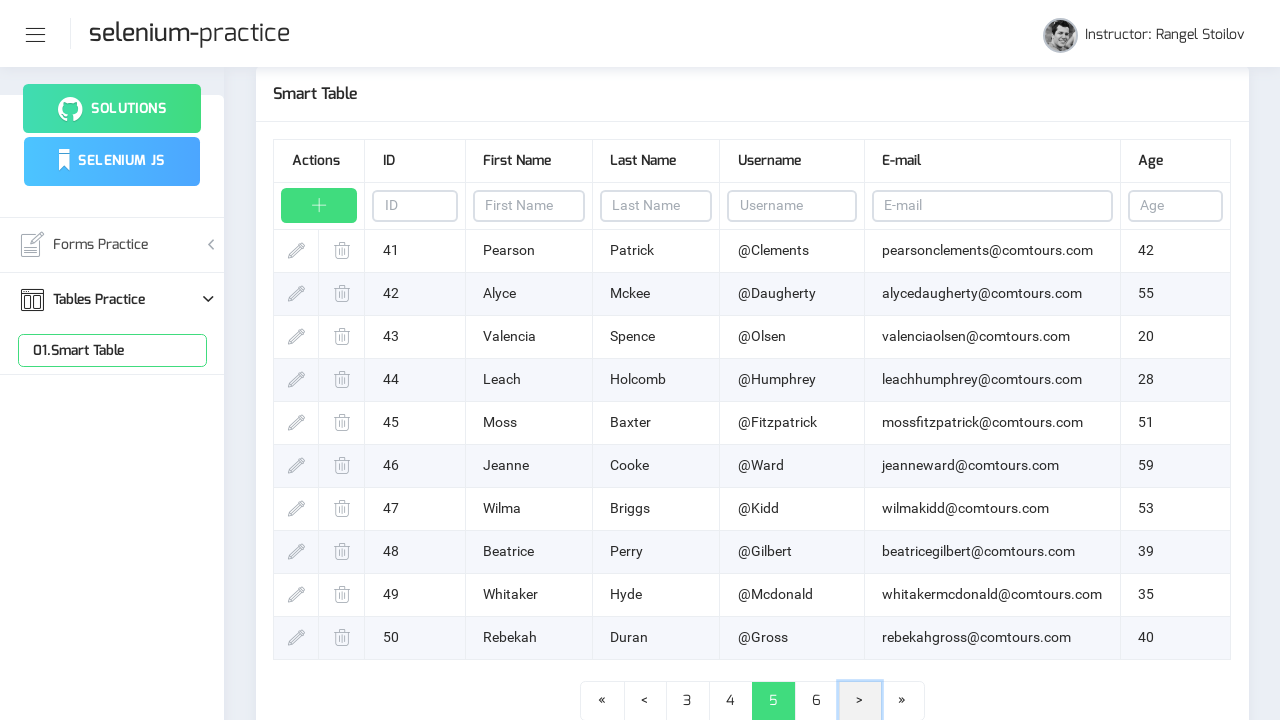